Tests checkbox selection, radio button interaction, and element visibility toggling on an automation practice page by selecting a specific checkbox, clicking a radio button, and hiding a text box.

Starting URL: https://rahulshettyacademy.com/AutomationPractice/

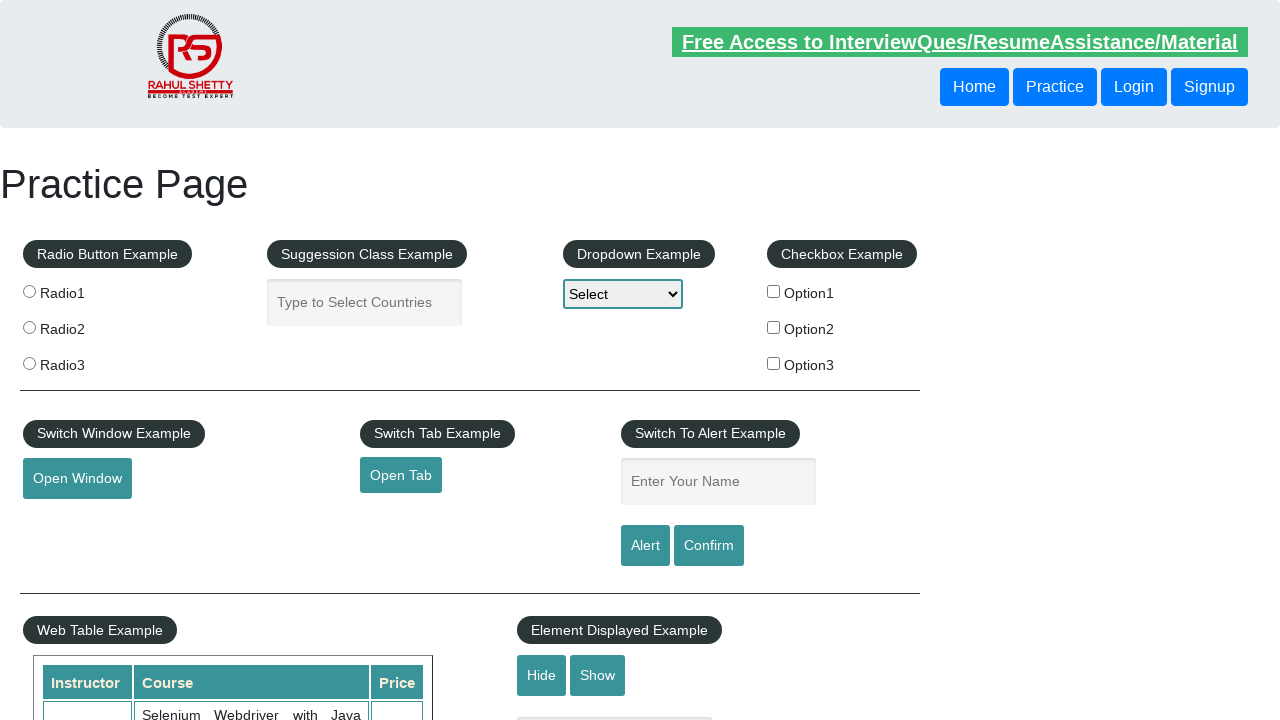

Clicked checkbox with value 'option2' at (774, 327) on input[type='checkbox'][value='option2']
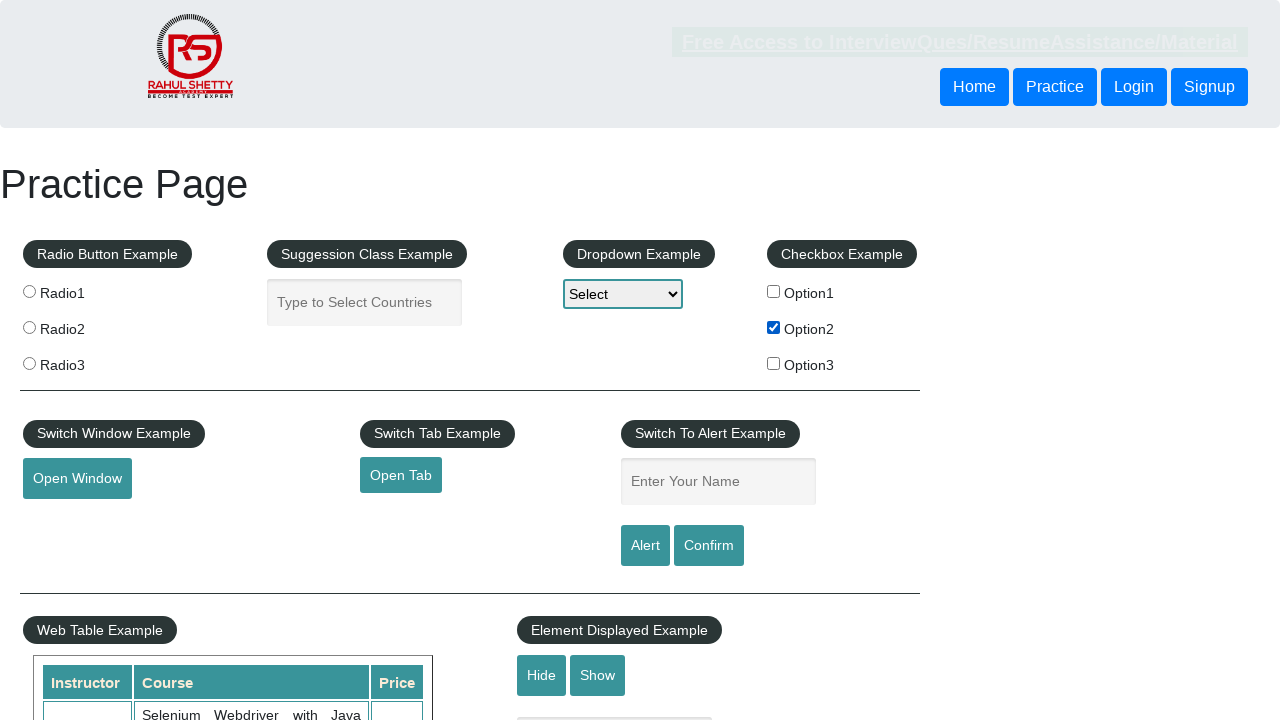

Verified checkbox 'option2' is selected
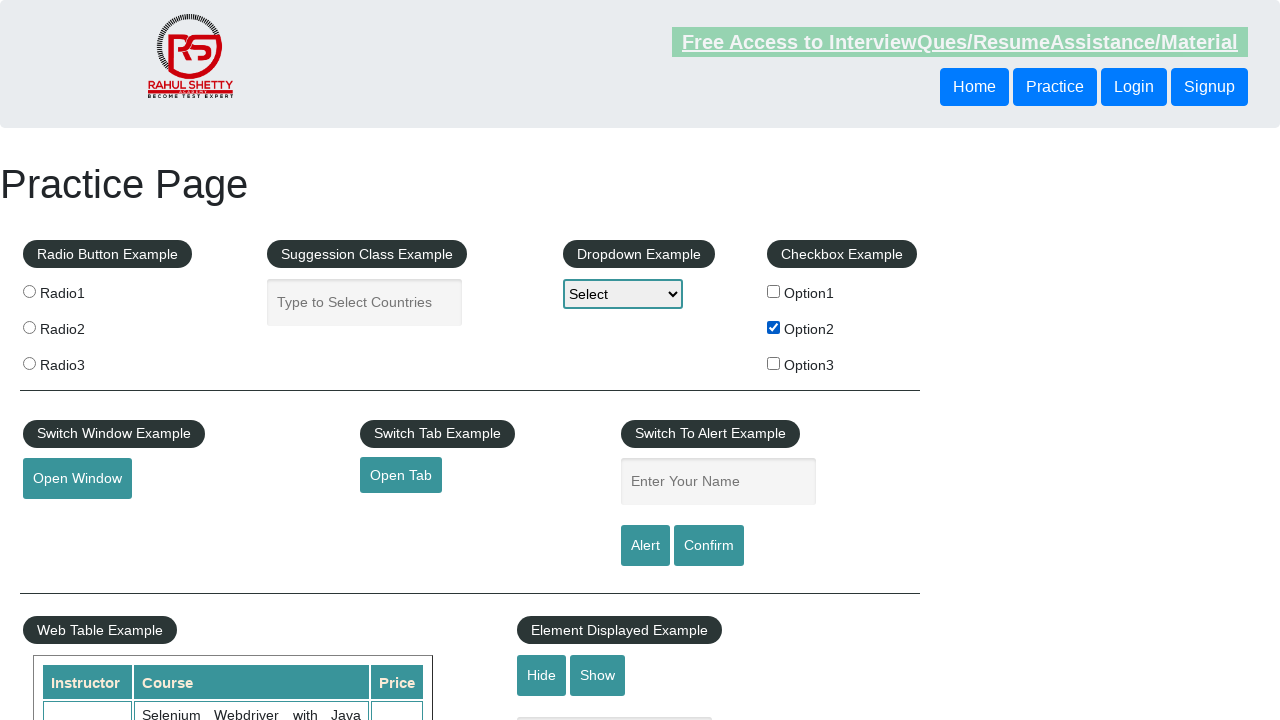

Clicked the third radio button (index 2) at (29, 363) on input[name='radioButton'] >> nth=2
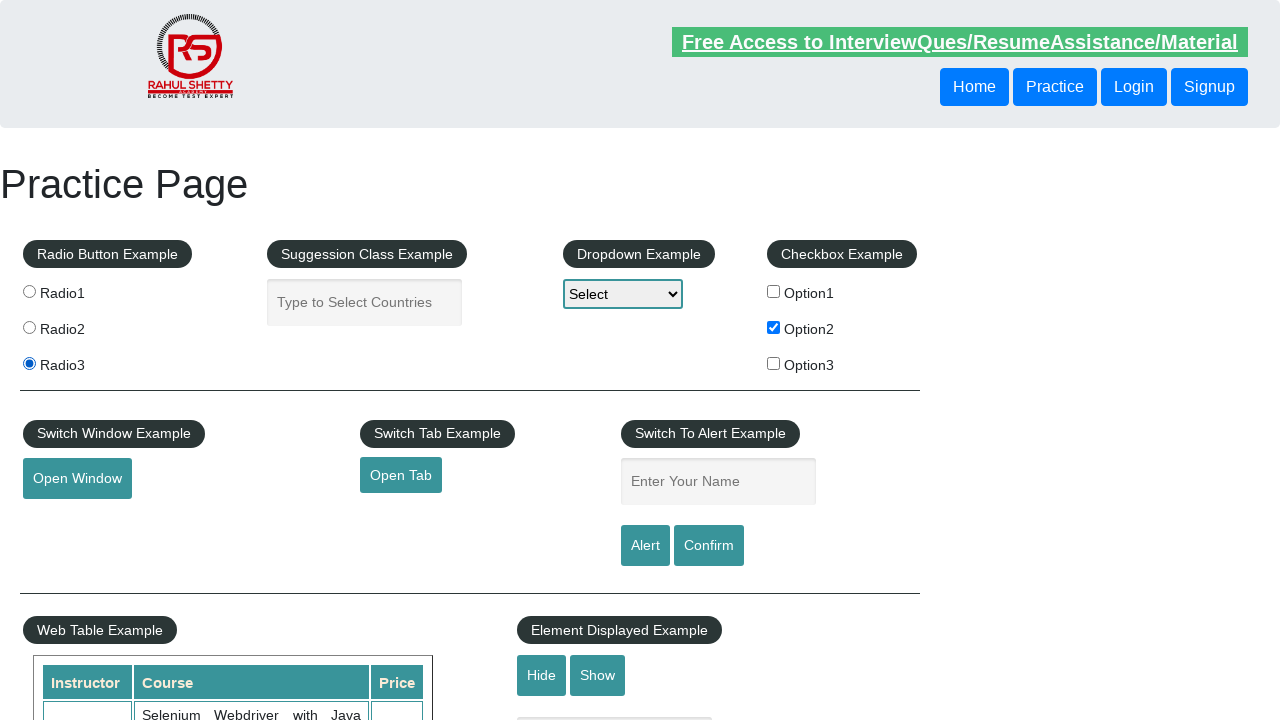

Verified the third radio button is selected
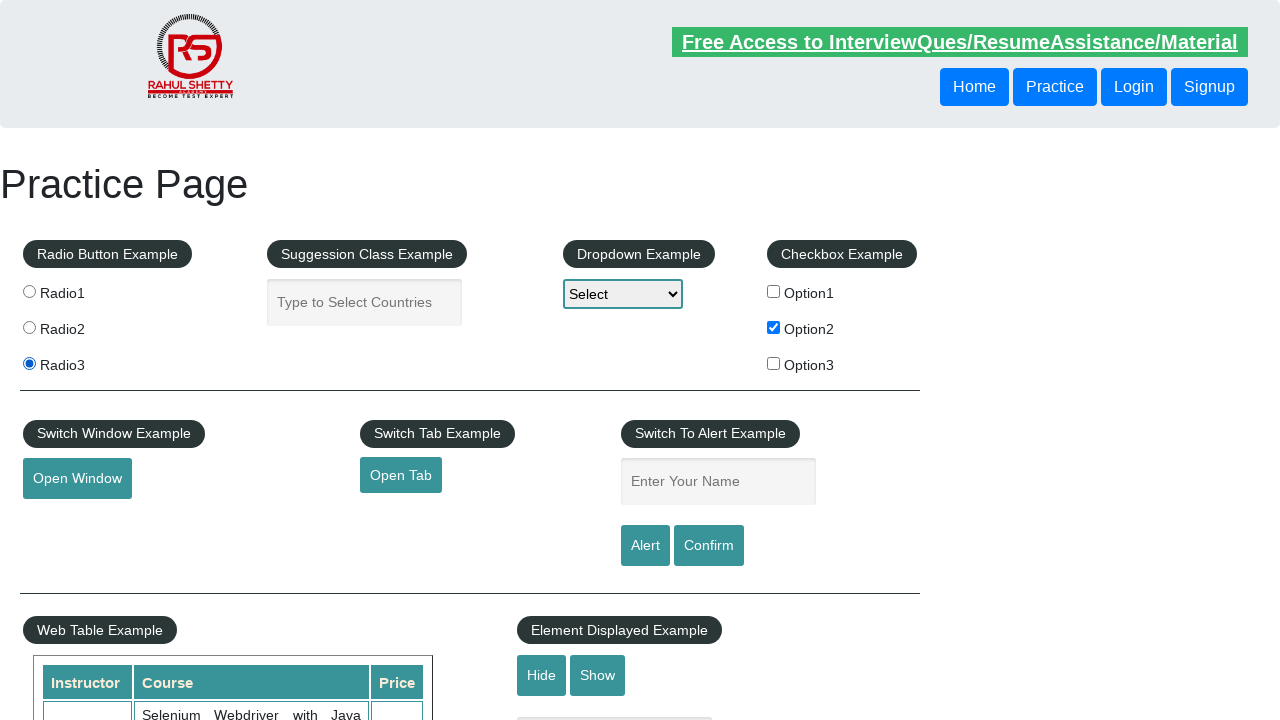

Verified text box is initially visible
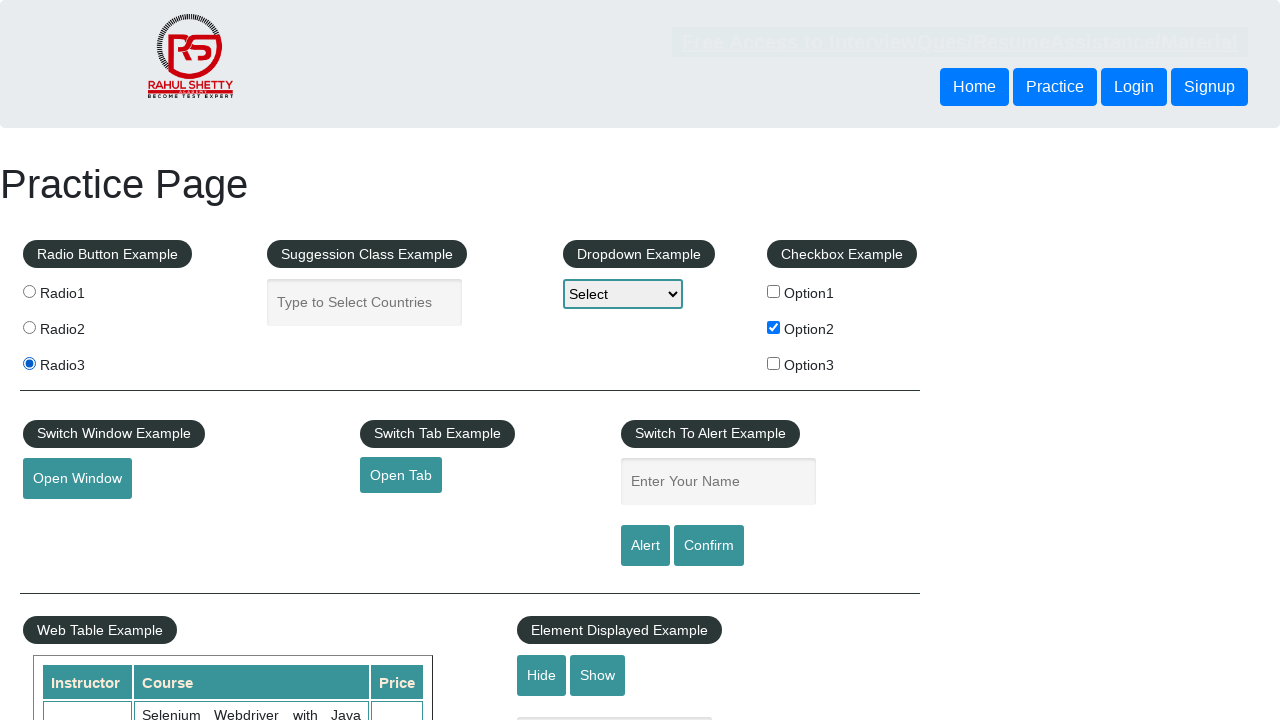

Clicked the hide button to hide text box at (542, 675) on #hide-textbox
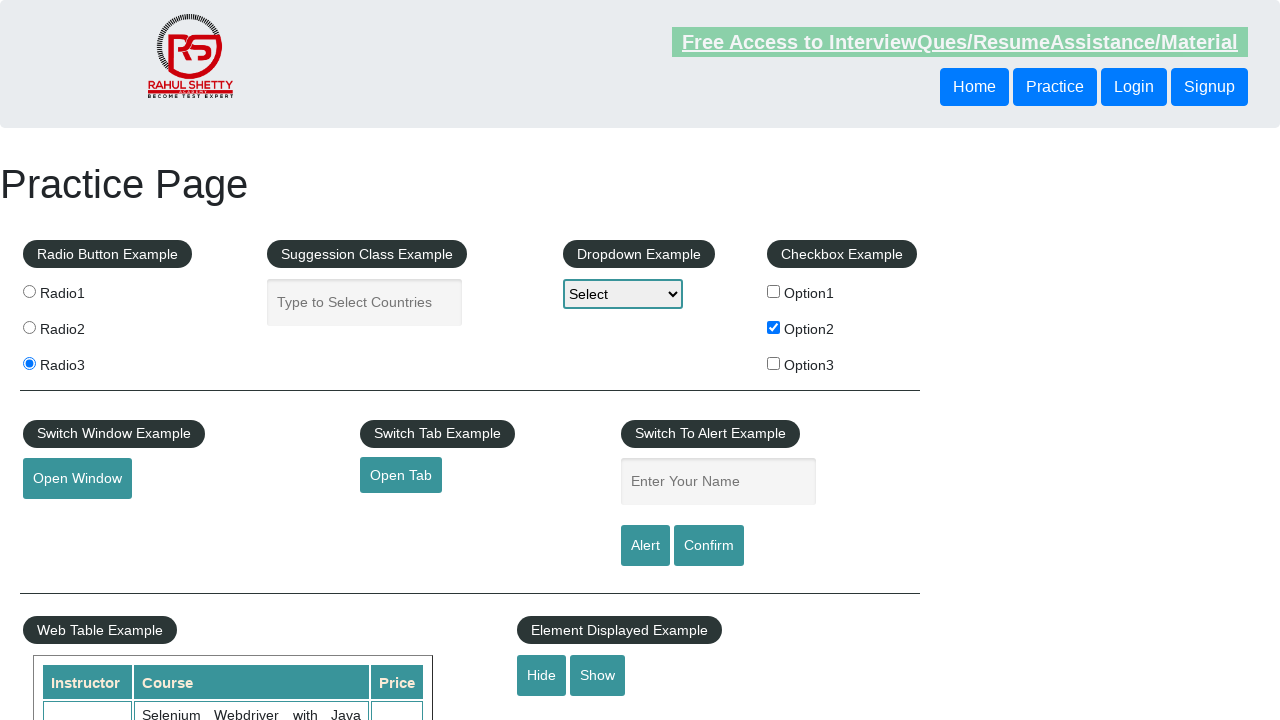

Waited for text box to become hidden
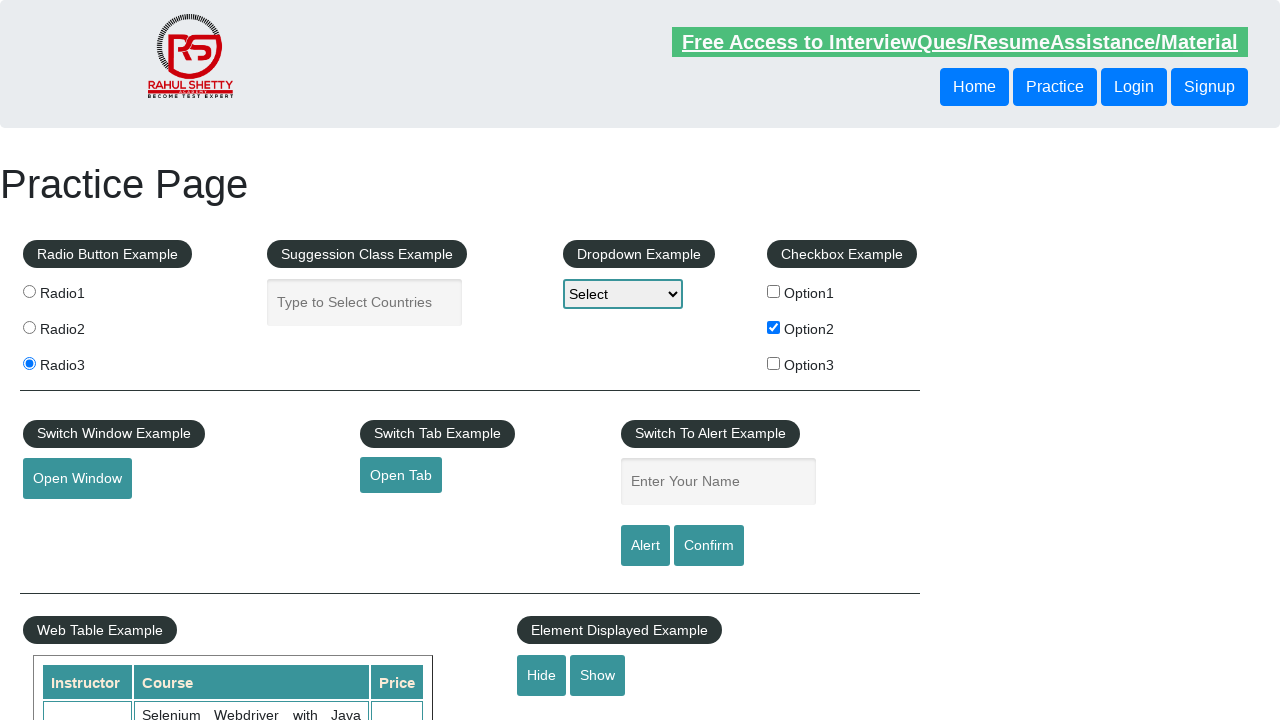

Verified text box is now hidden
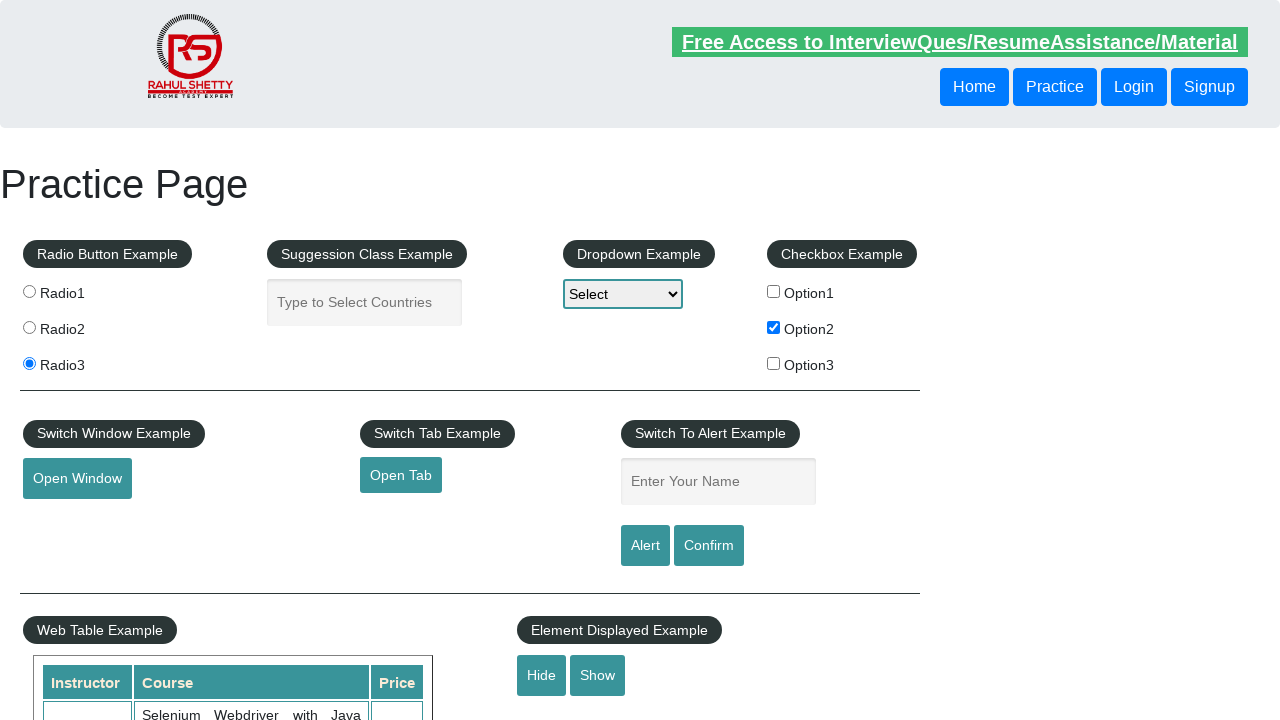

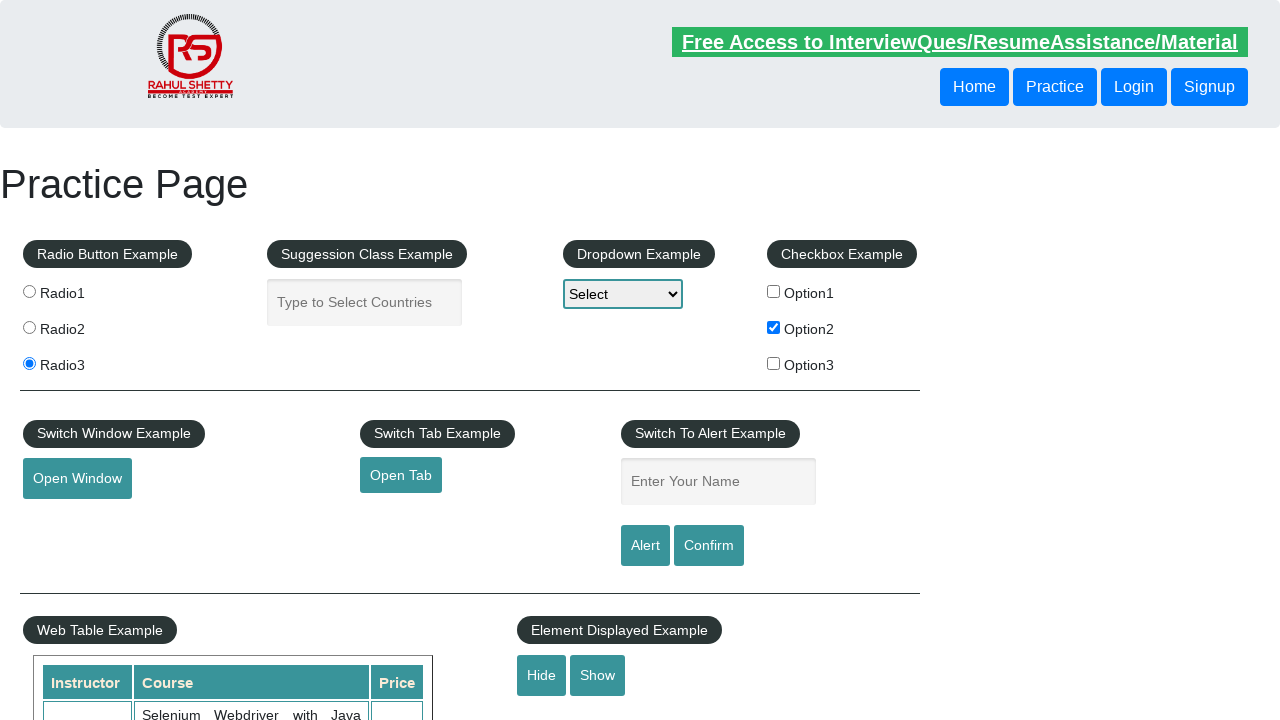